Tests JavaScript alert handling by triggering an alert with OK button and accepting it

Starting URL: http://demo.automationtesting.in/Alerts.html

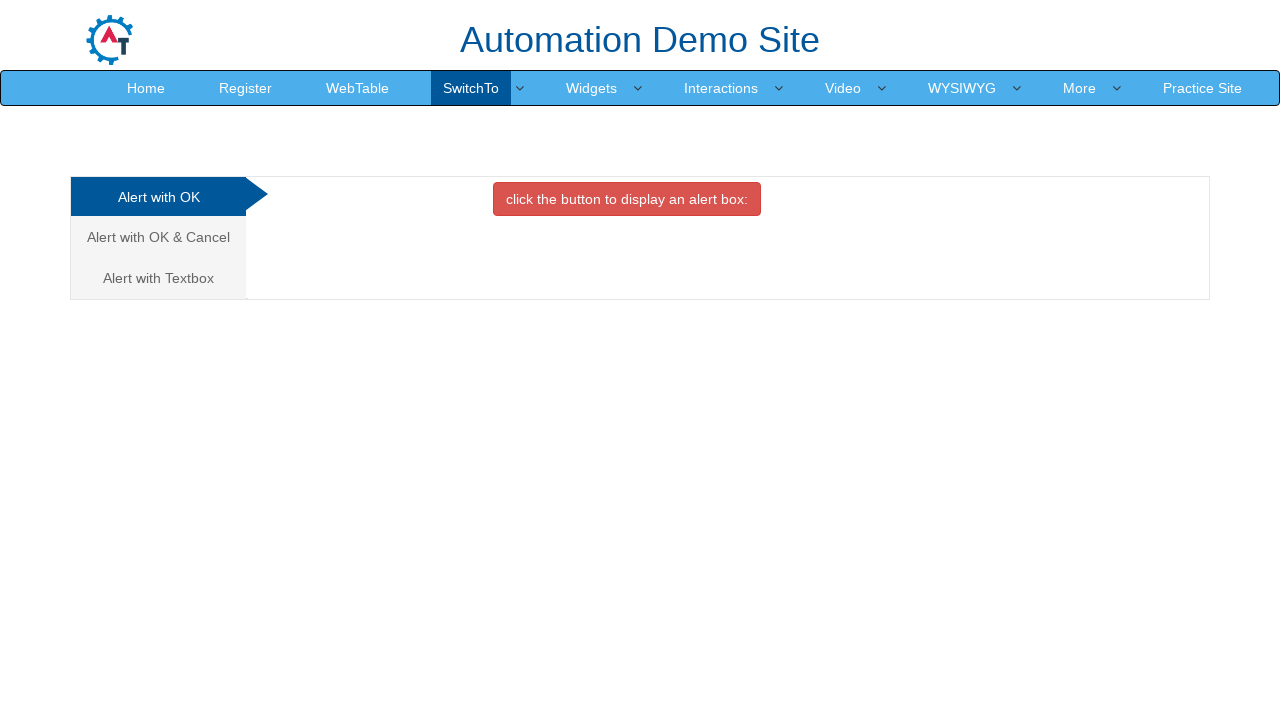

Clicked on the 'Alert with OK' tab at (158, 197) on xpath=/html/body/div[1]/div/div/div/div[1]/ul/li[1]/a
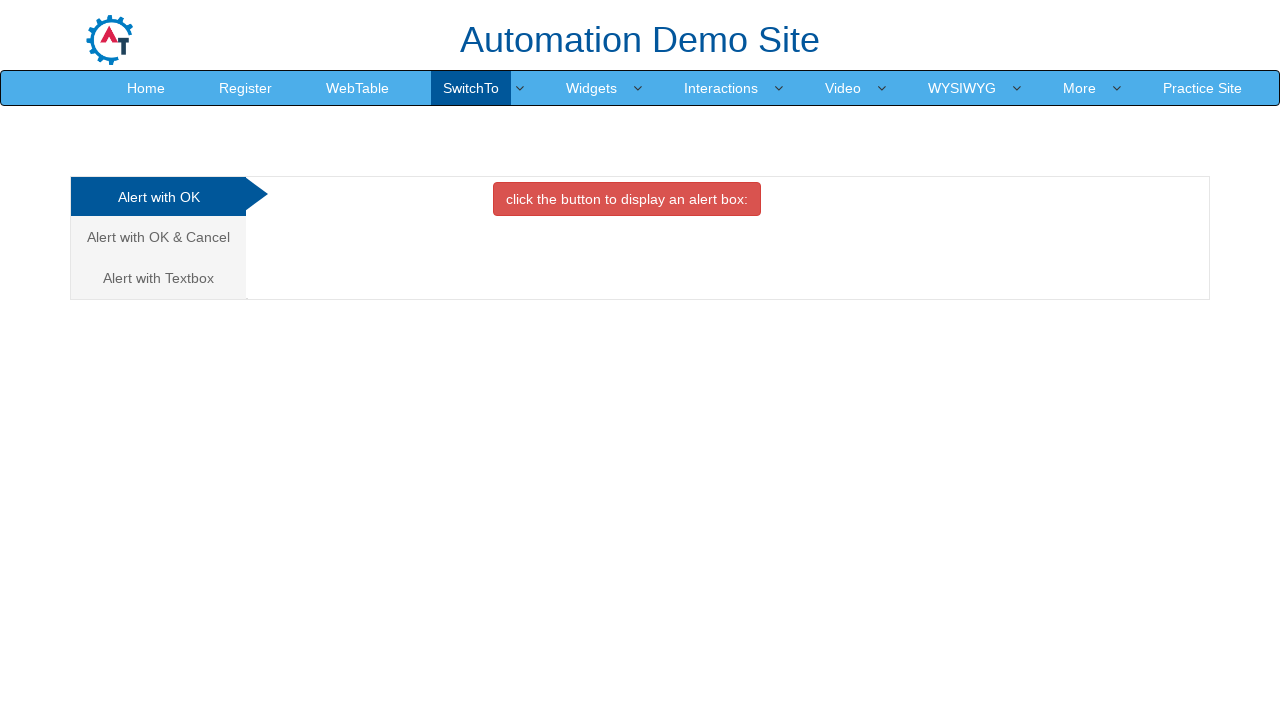

Clicked the button to trigger the alert at (627, 199) on xpath=//*[@id="OKTab"]/button
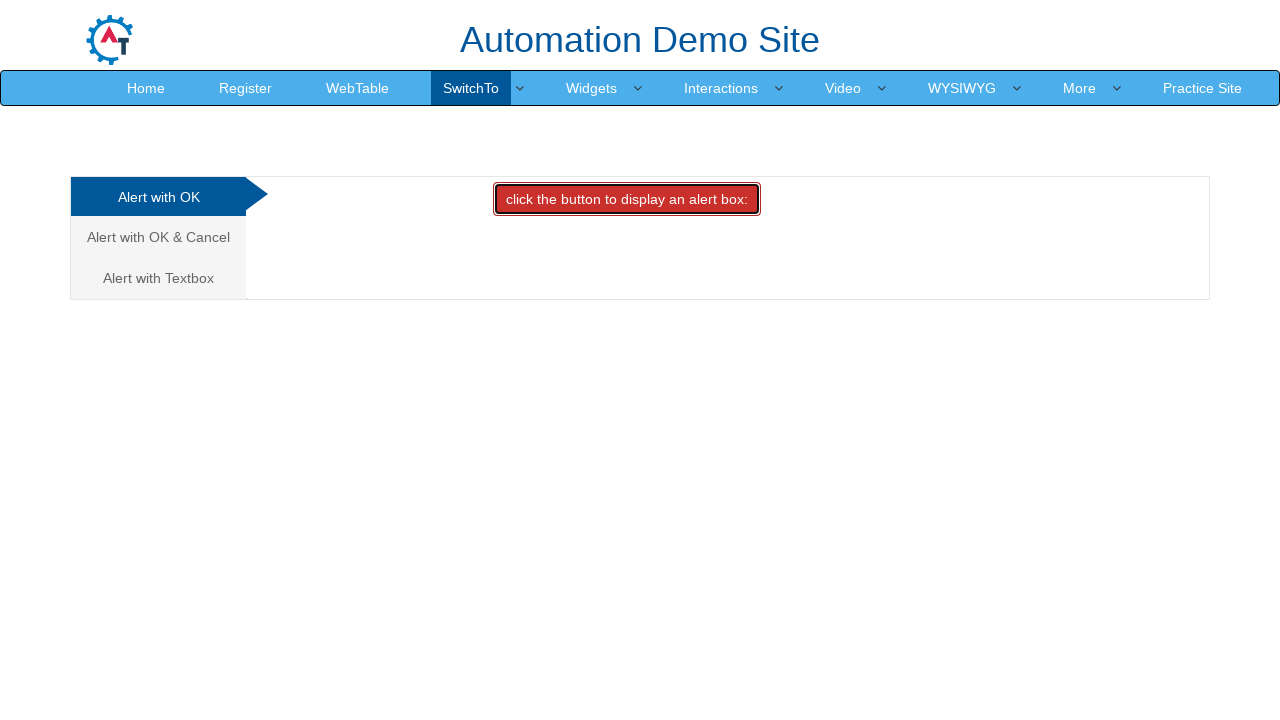

Set up alert handler and accepted the JavaScript alert
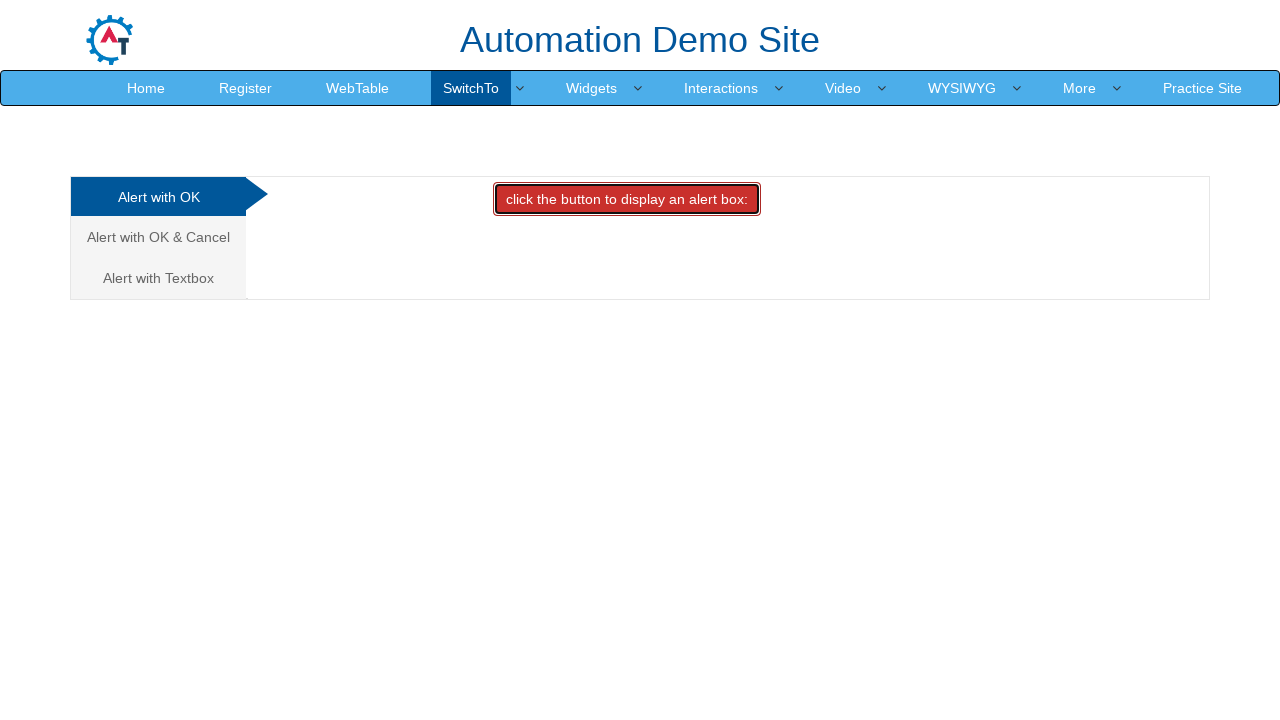

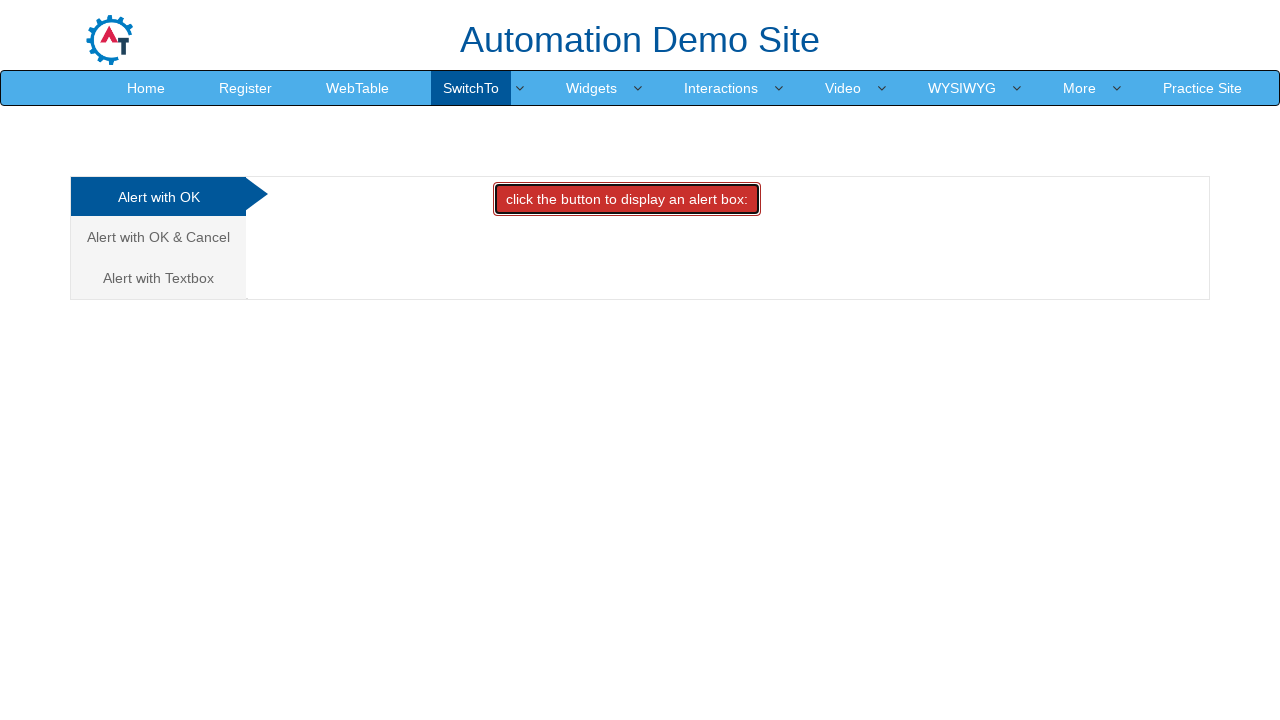